Tests dropdown selection functionality by selecting options from a dropdown menu

Starting URL: https://the-internet.herokuapp.com/dropdown

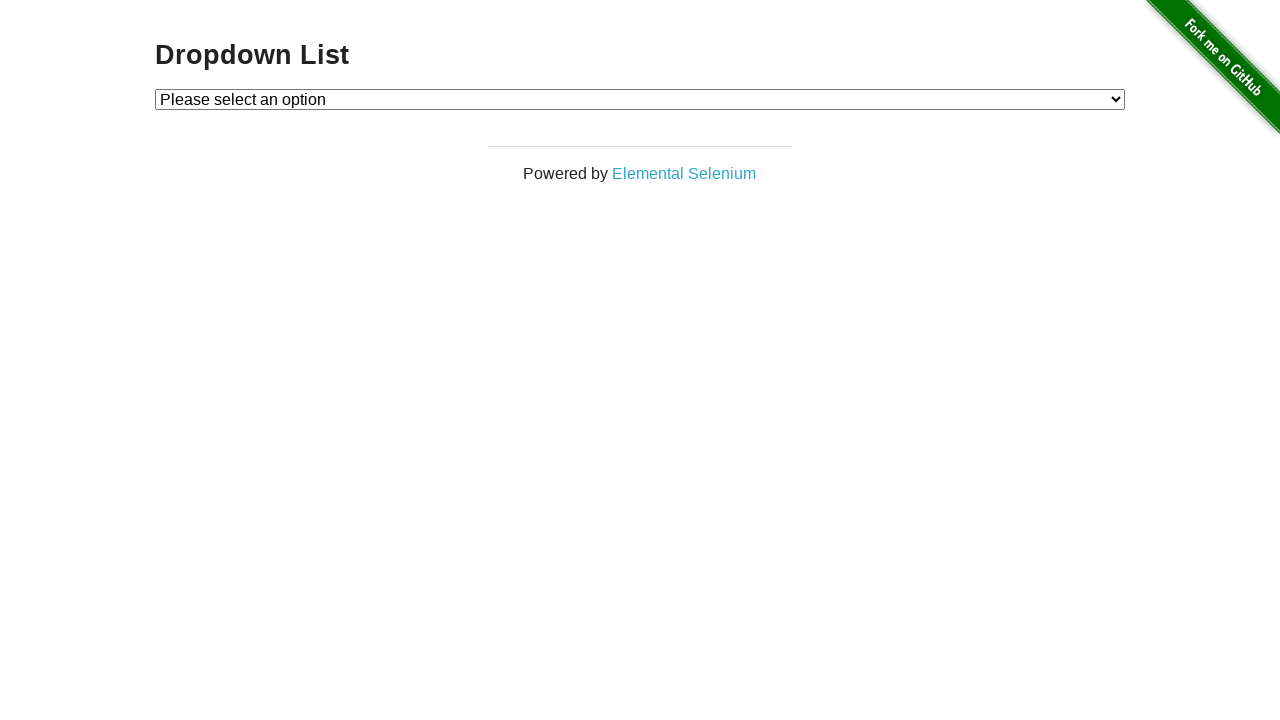

Selected 'Option 2' from the dropdown menu on #dropdown
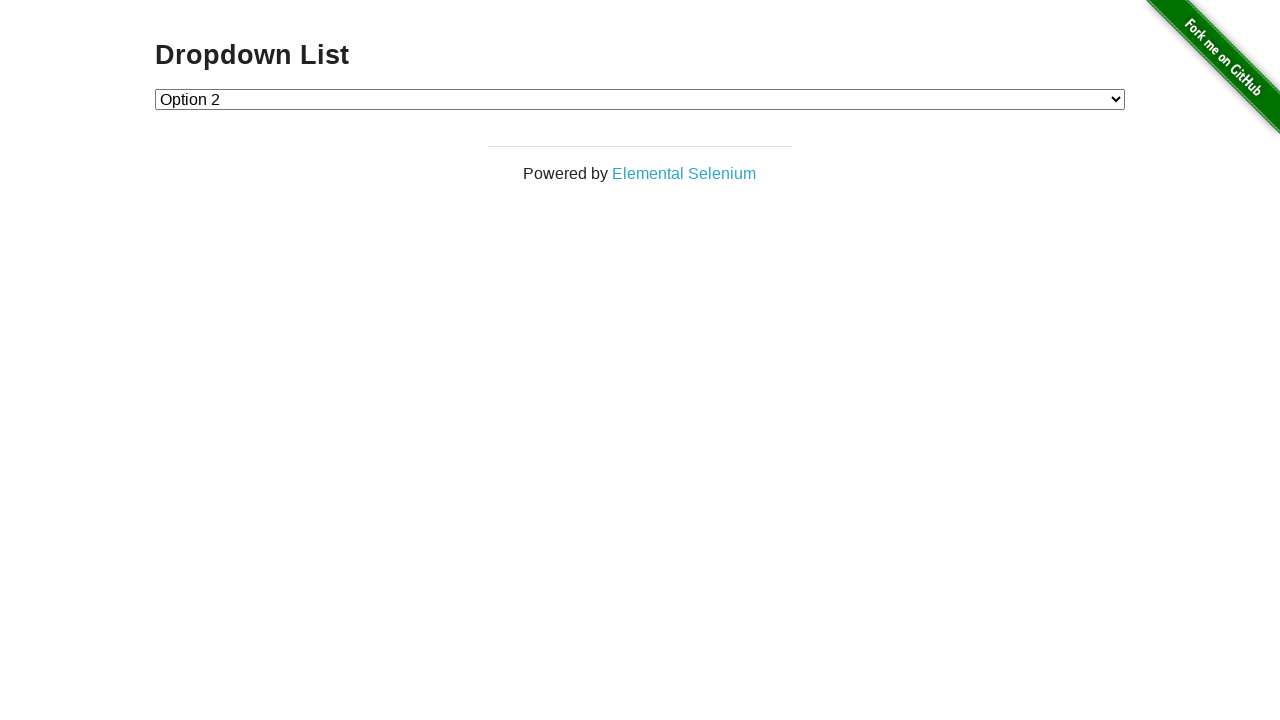

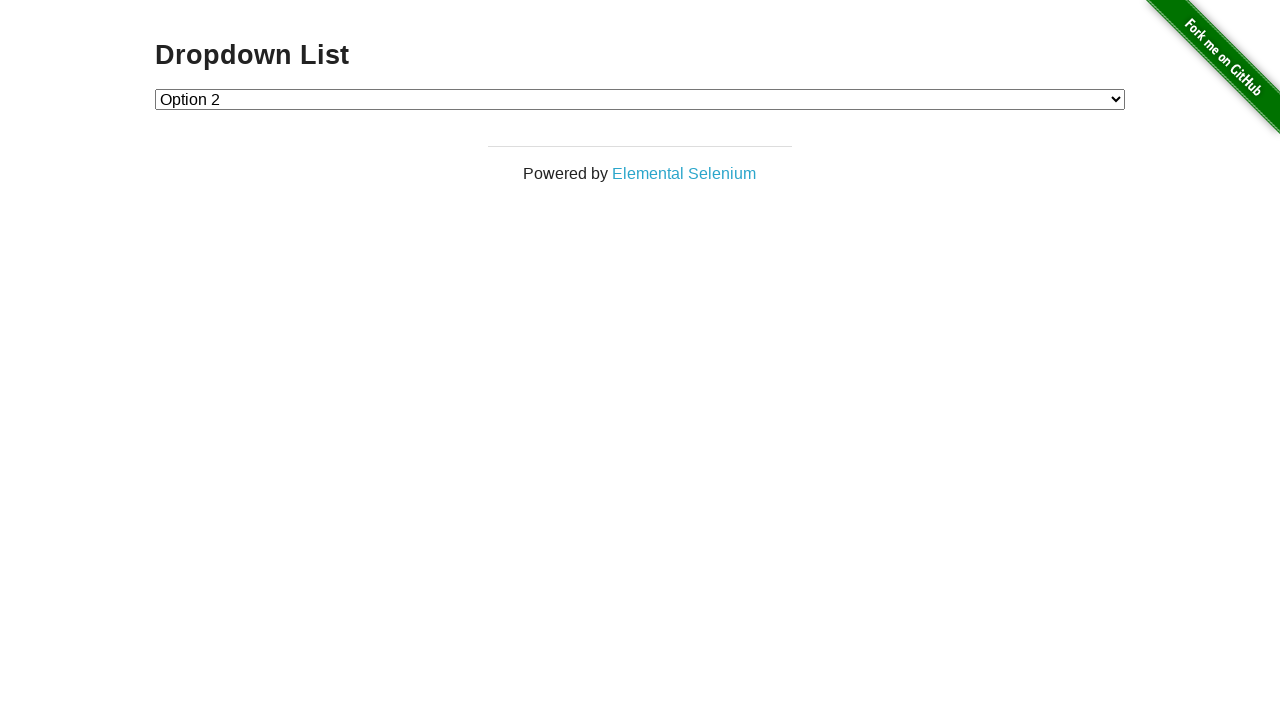